Tests window handling by clicking a link that opens a new window, switching to it to verify content, then returning to the original window

Starting URL: https://the-internet.herokuapp.com/windows

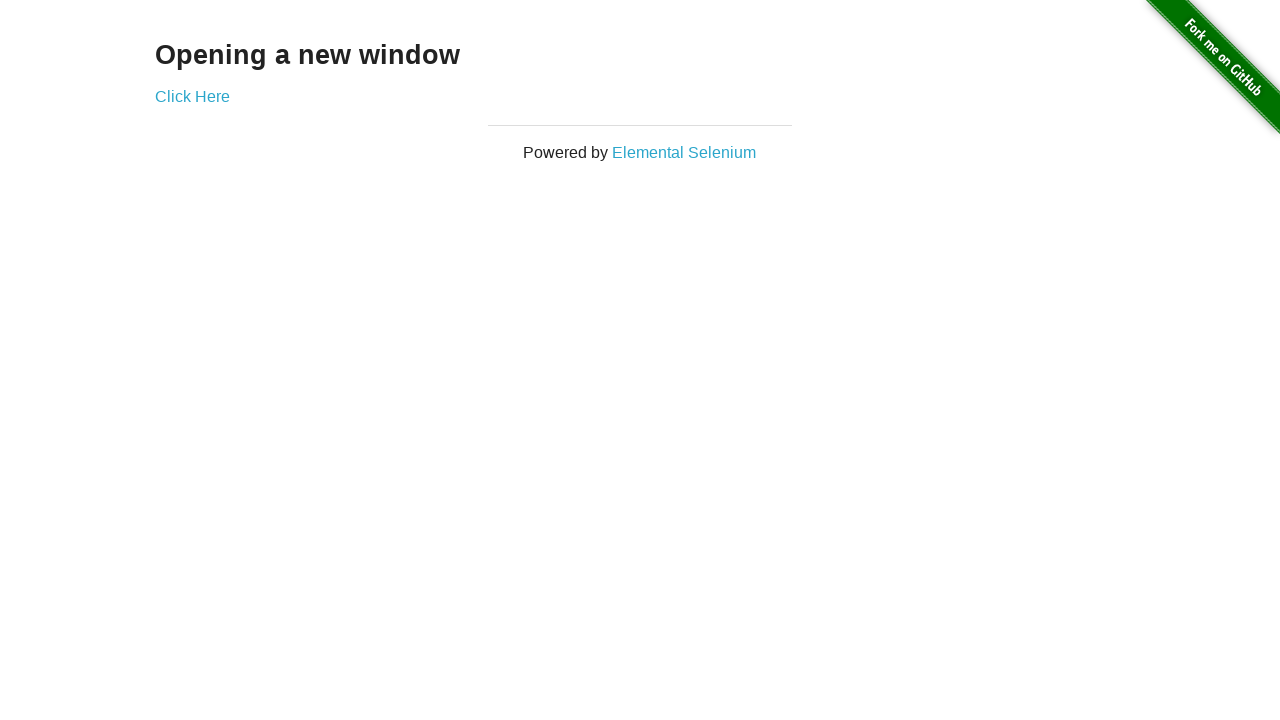

Clicked 'Click Here' link to open new window at (192, 96) on text='Click Here'
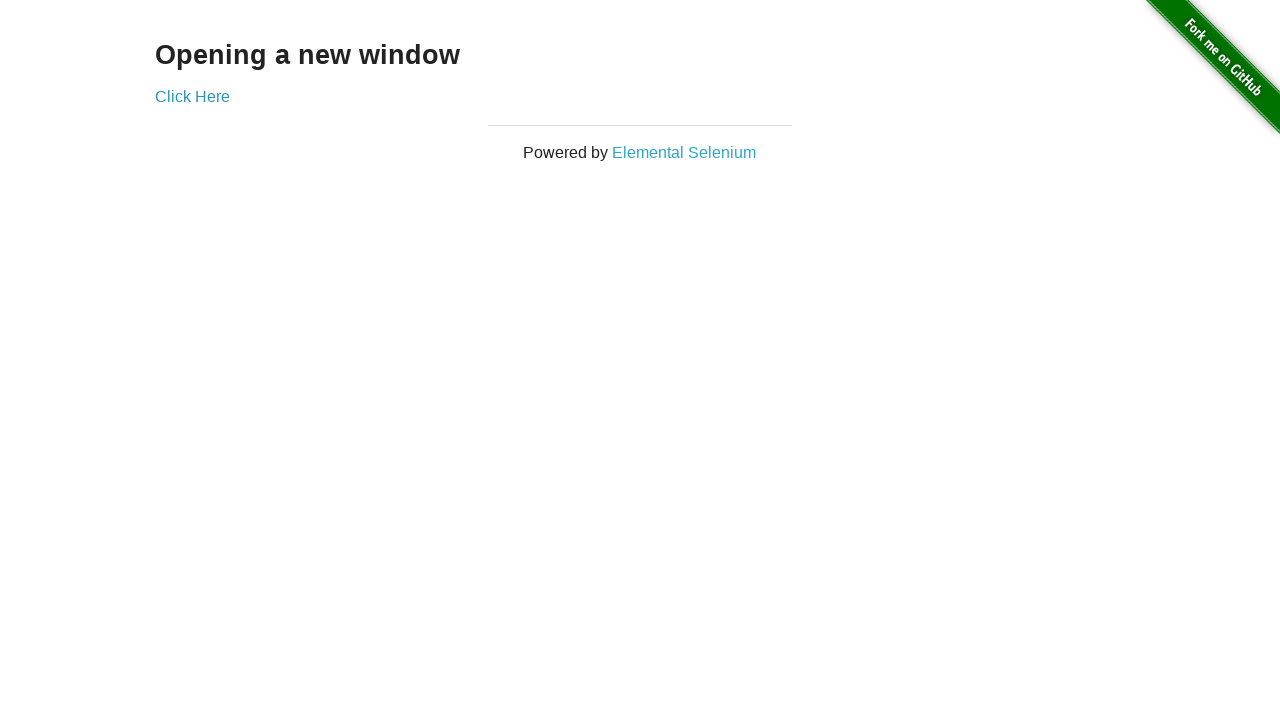

Retrieved heading from new window: New Window
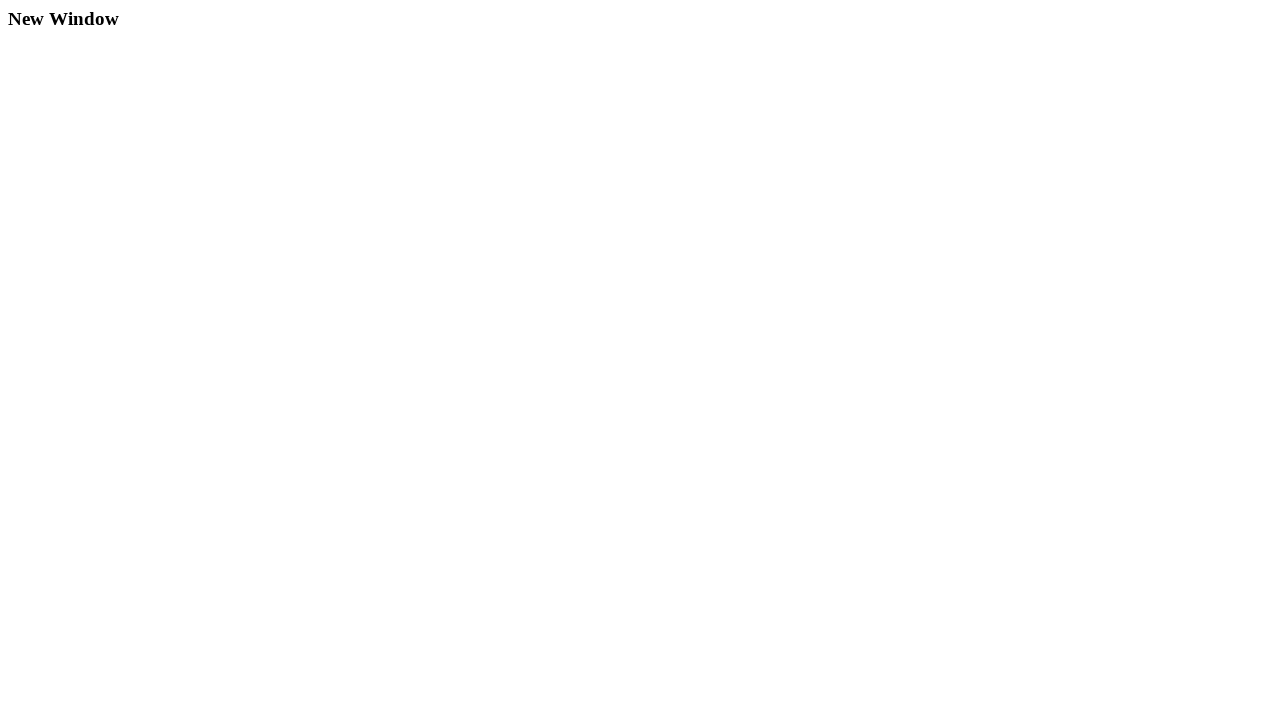

Closed new window
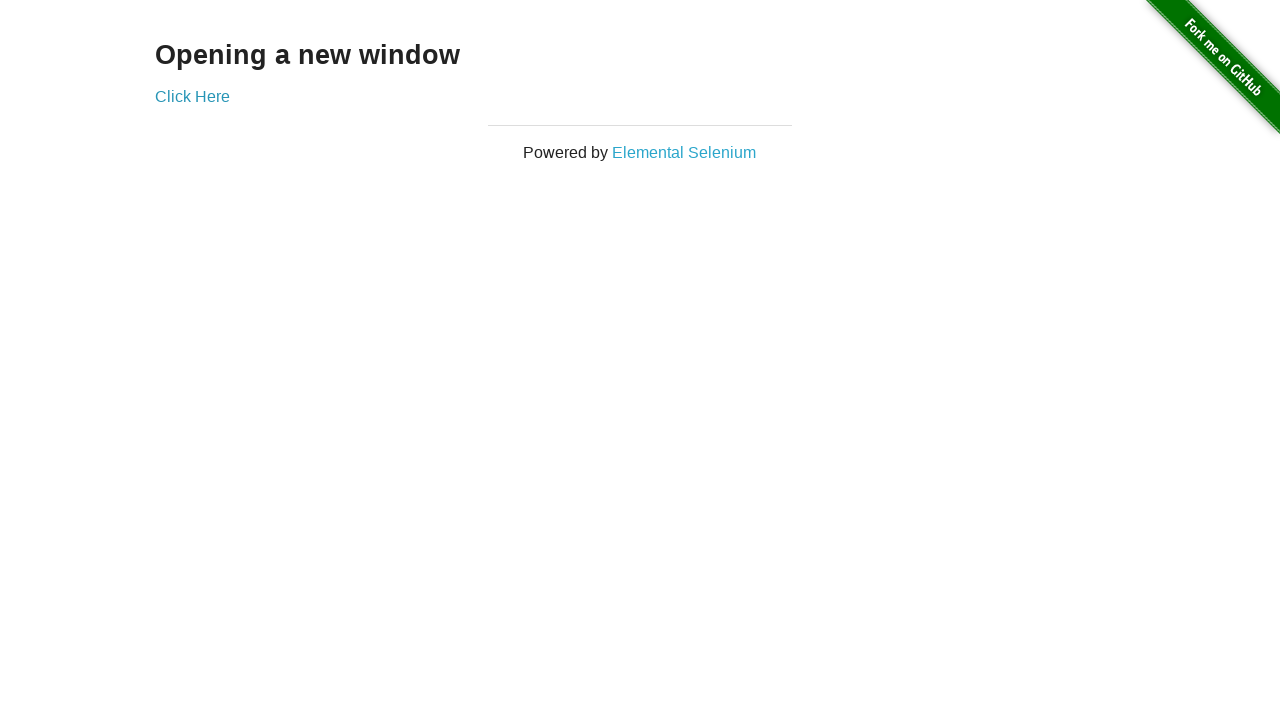

Verified original window heading is 'Opening a new window'
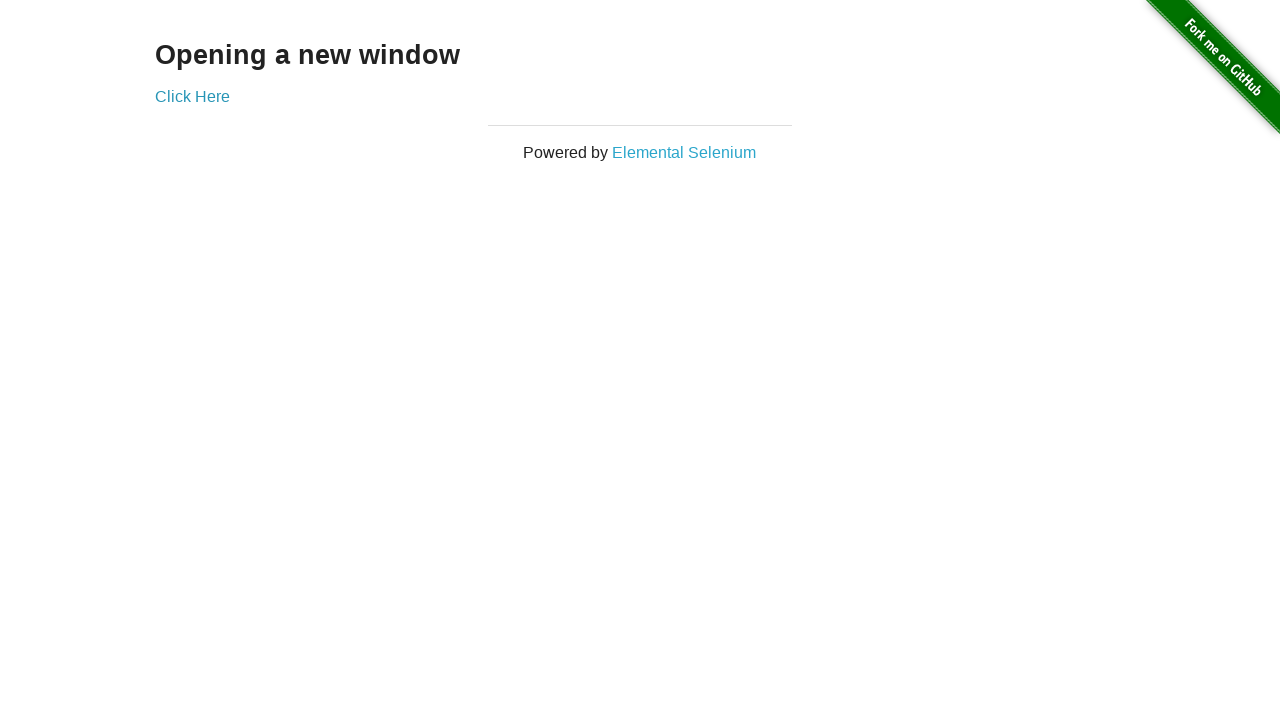

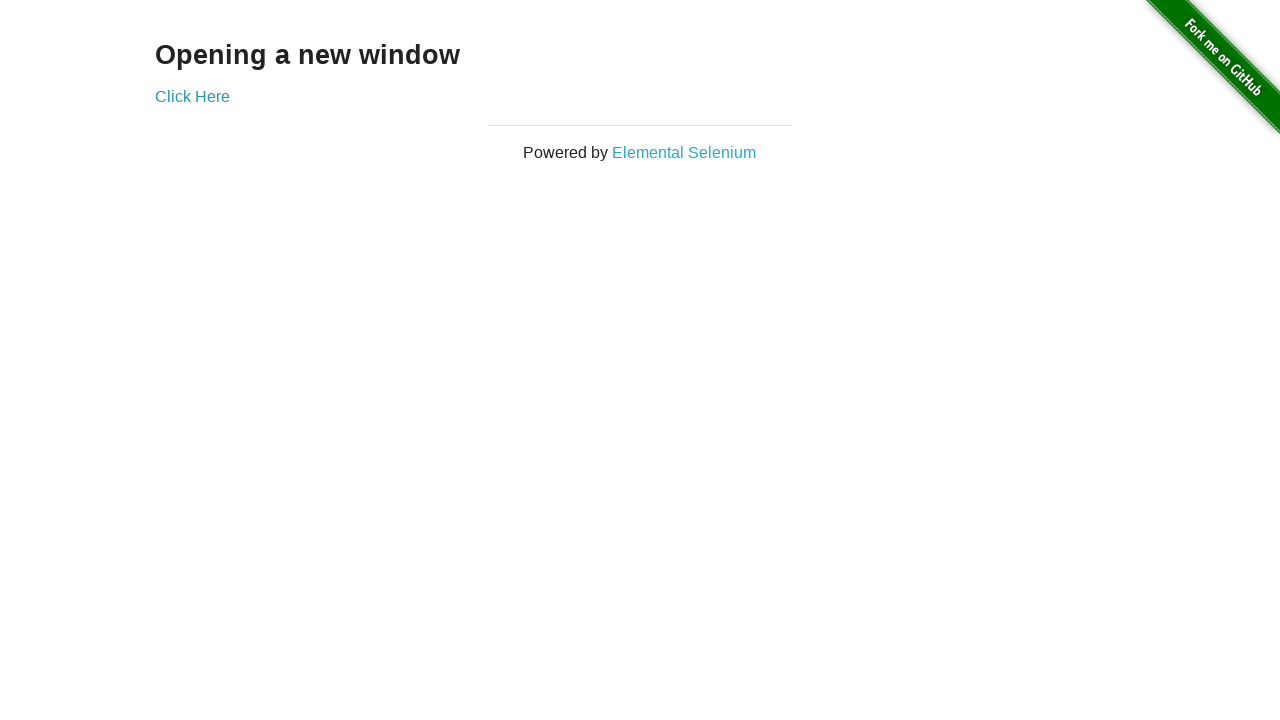